Tests navigation to Browse Languages page via the menu tab

Starting URL: https://www.99-bottles-of-beer.net/

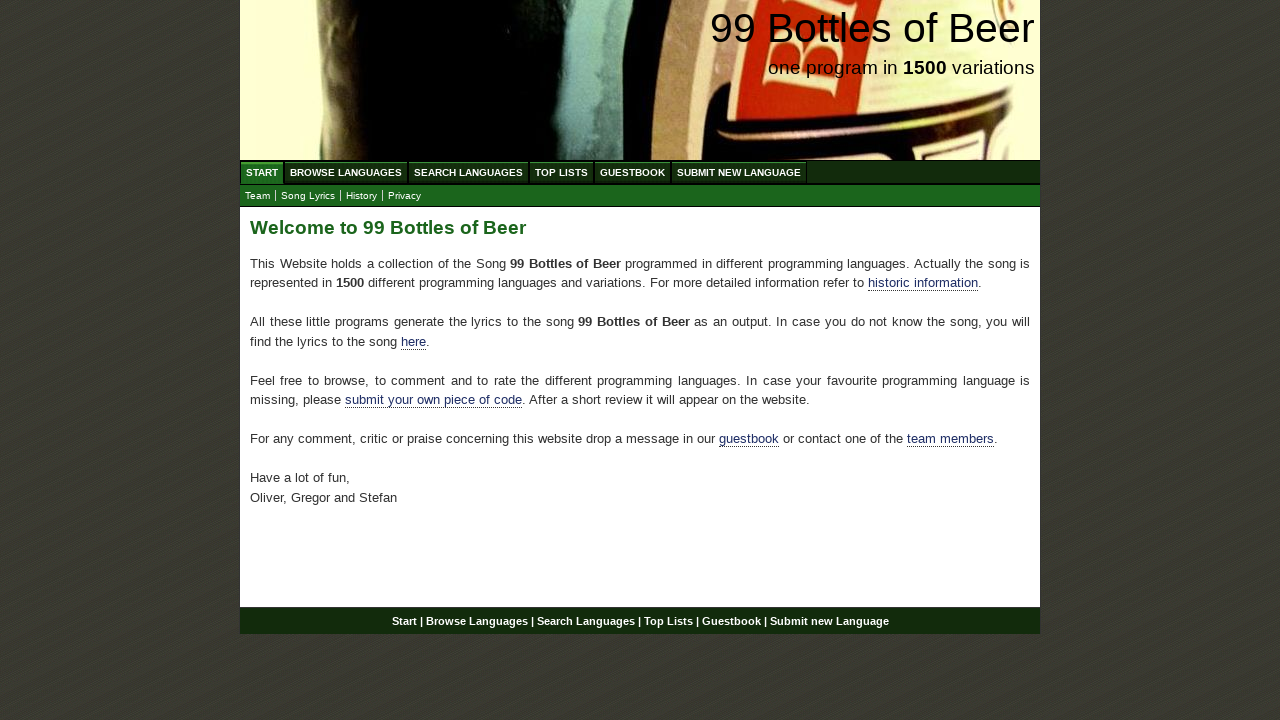

Clicked on Browse Languages tab in the menu at (346, 172) on ul#menu a[href='/abc.html']
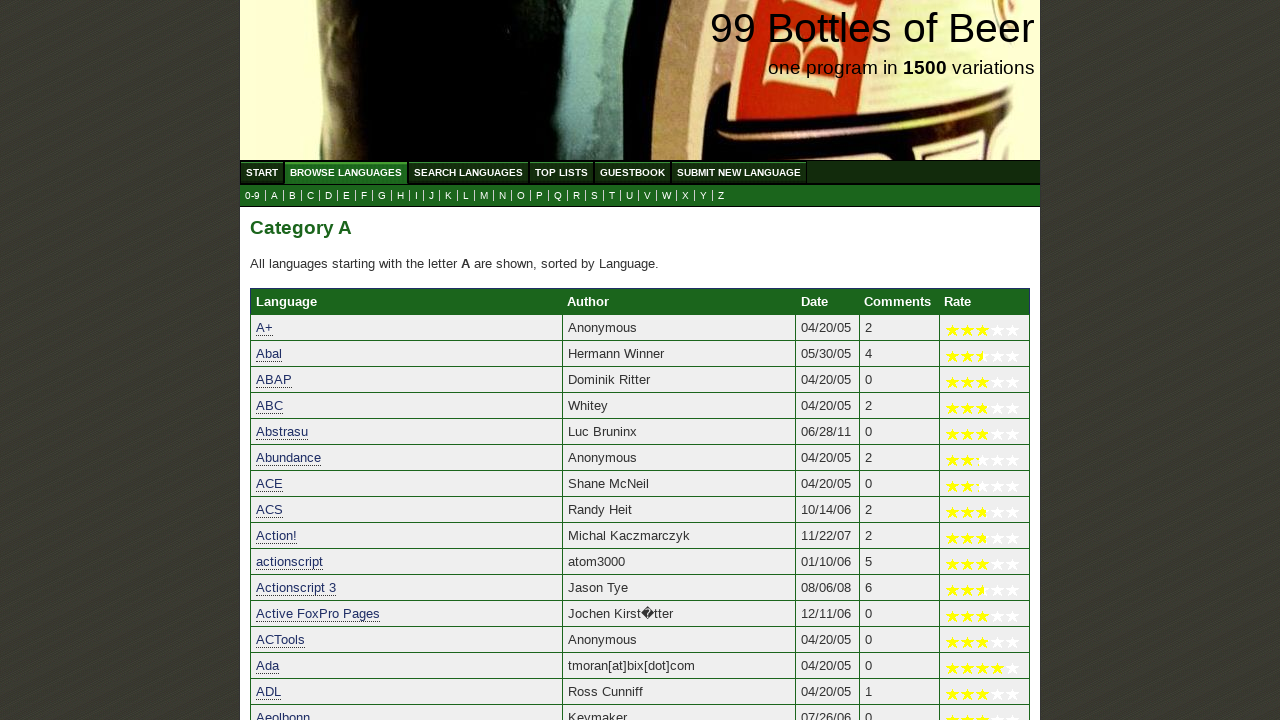

Navigated to Browse Languages page successfully
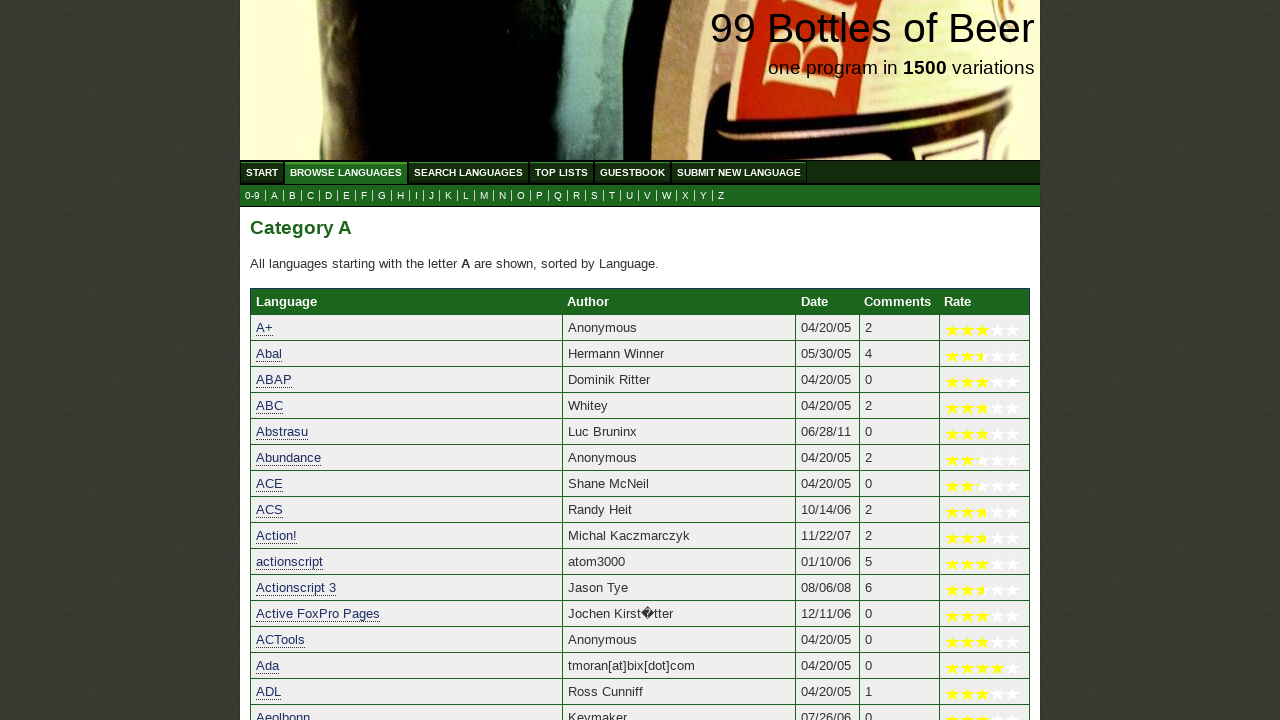

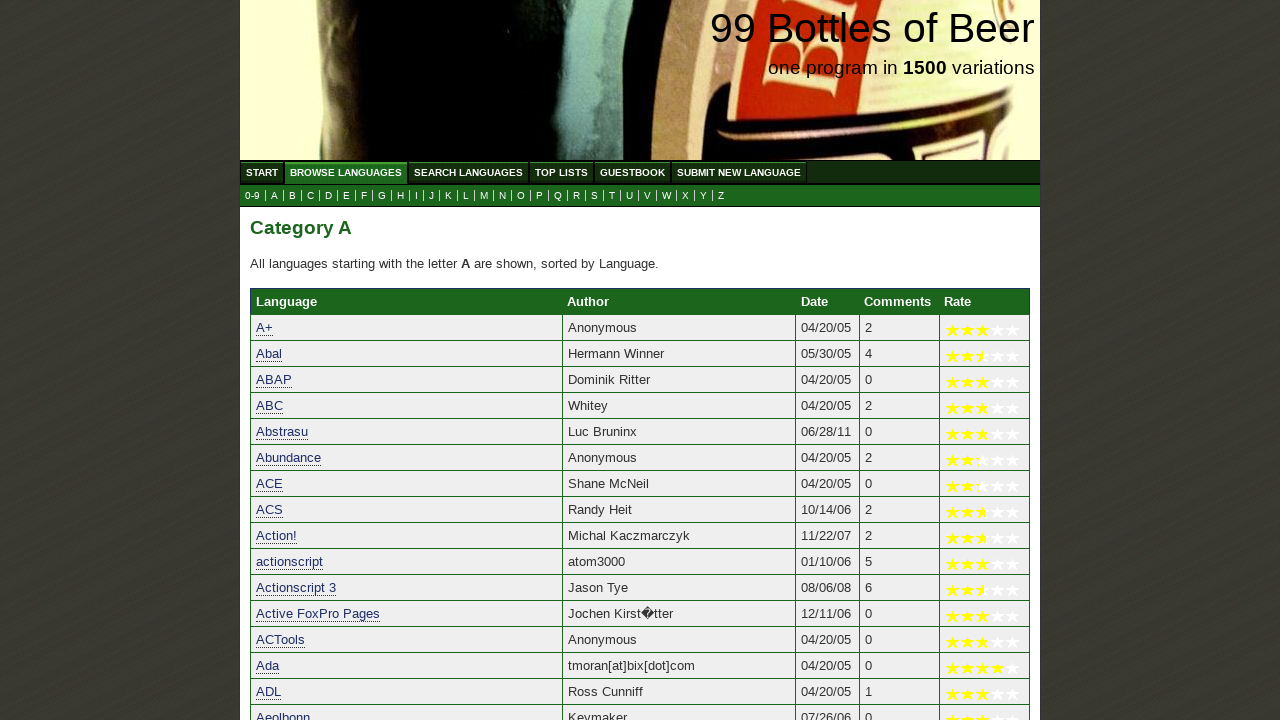